Opens multiple auction and marketplace websites in separate browser tabs, each searching for Mack trucks

Starting URL: https://www.rbauction.com/oceania?keywords=mack&region=11754635523

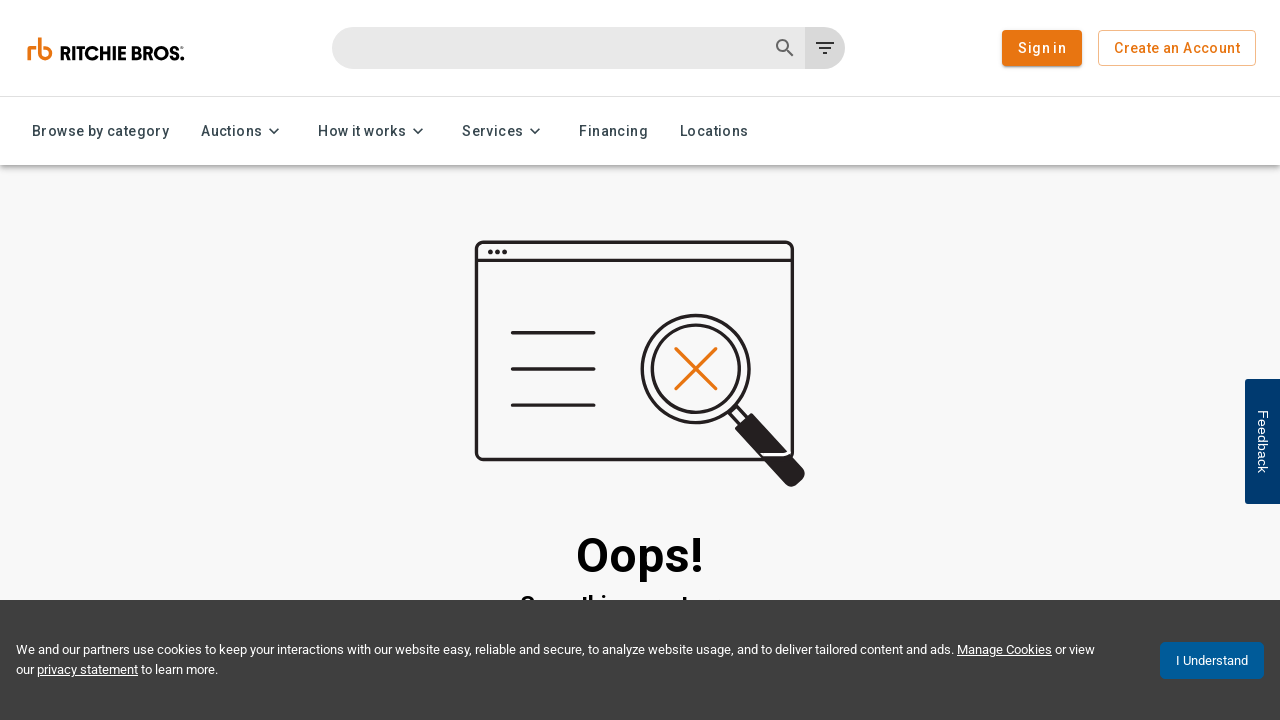

Opened new browser tab
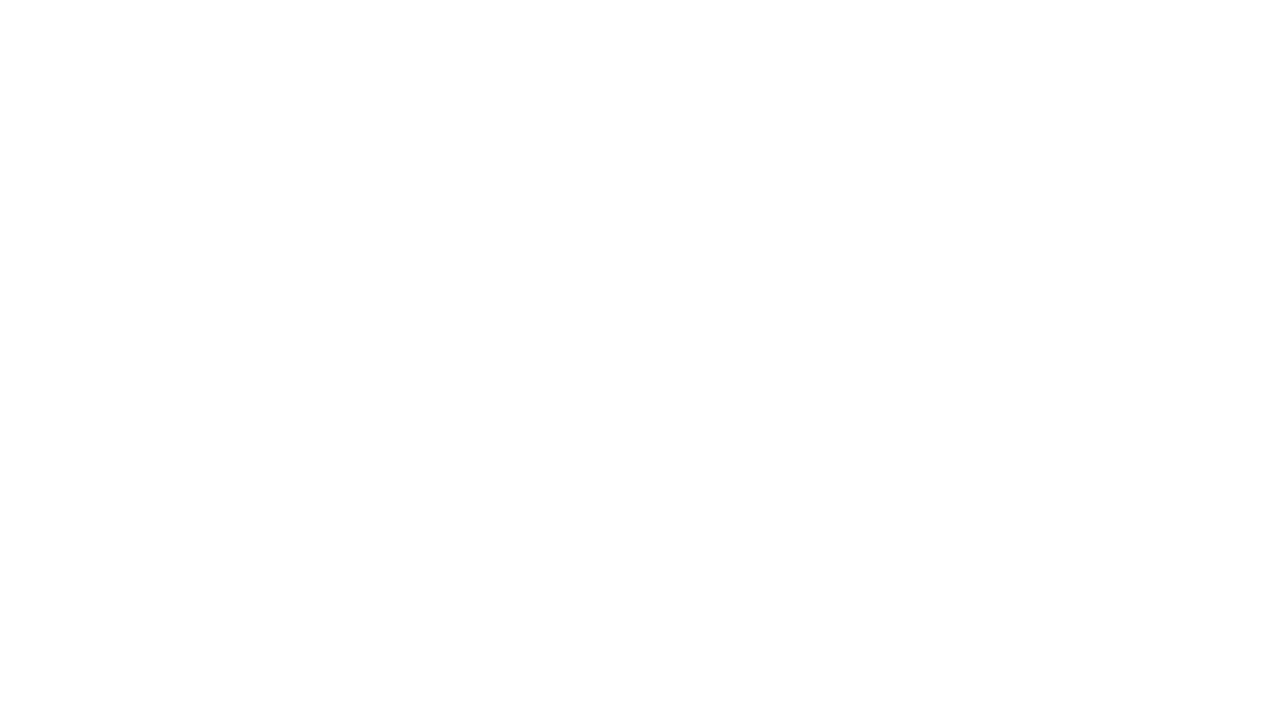

Navigated to https://www.pickles.com.au/trucks/item/search#!/search-result?q=(And.Make.Mack._.ProductType.Trucks.)
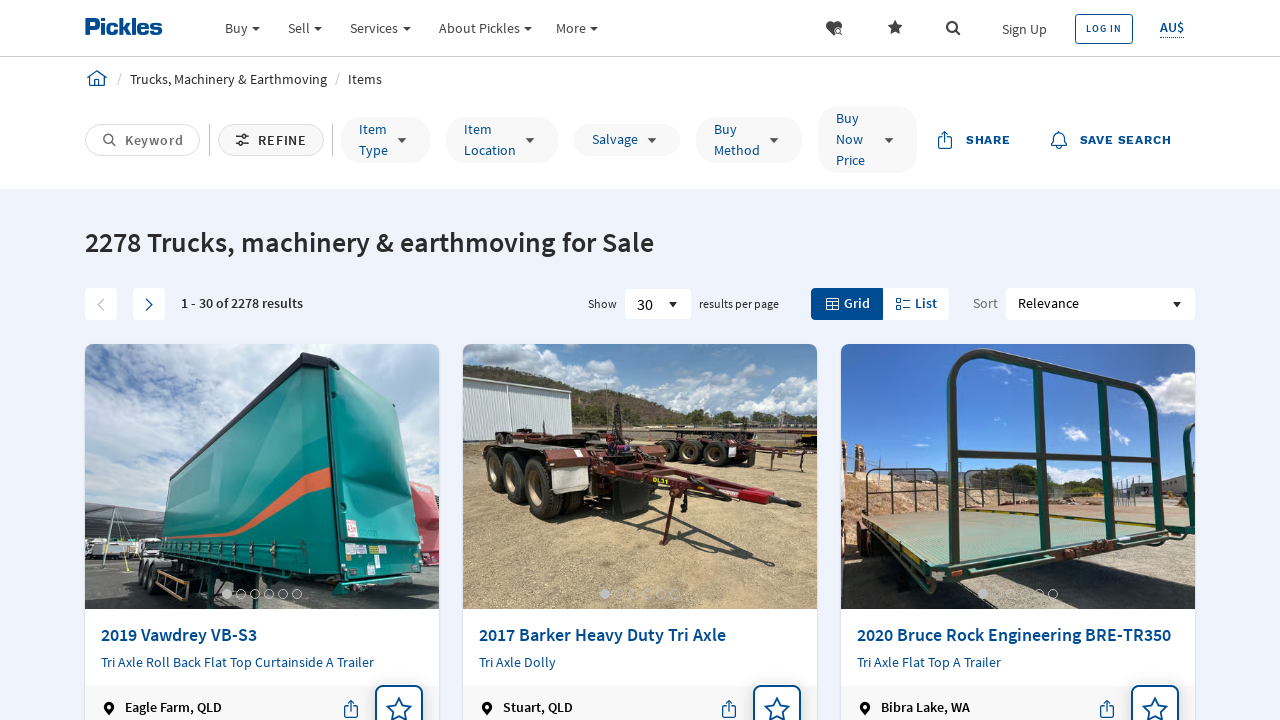

Opened new browser tab
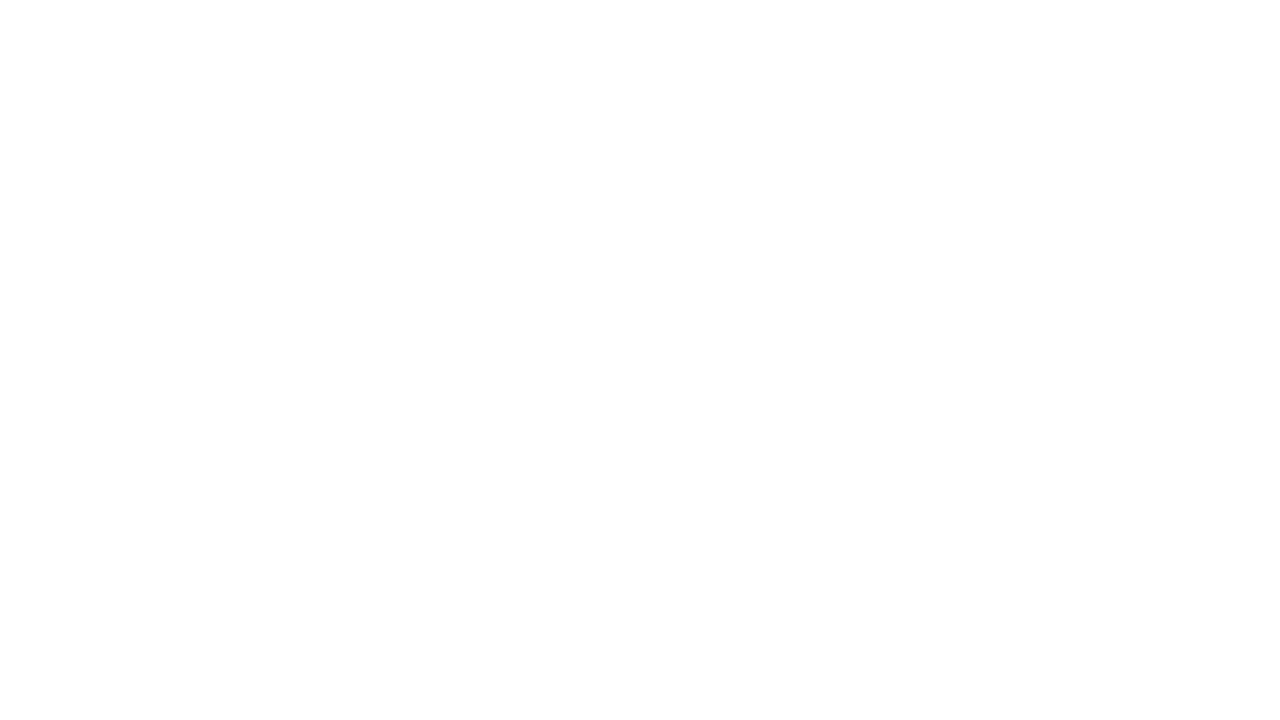

Navigated to https://www.manheim.com.au/trucks-machinery/search?Keywords=mack&PageNumber=1&RecordsPerPage=50&searchType=Z&page=1
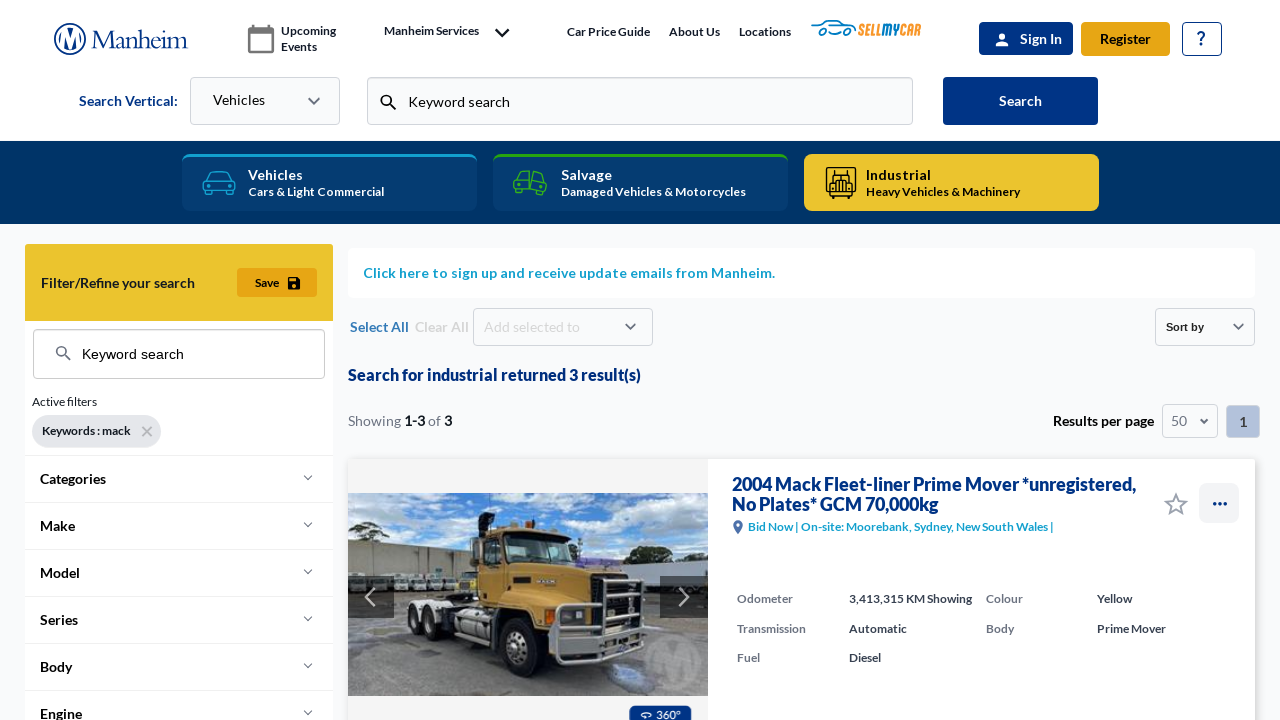

Opened new browser tab
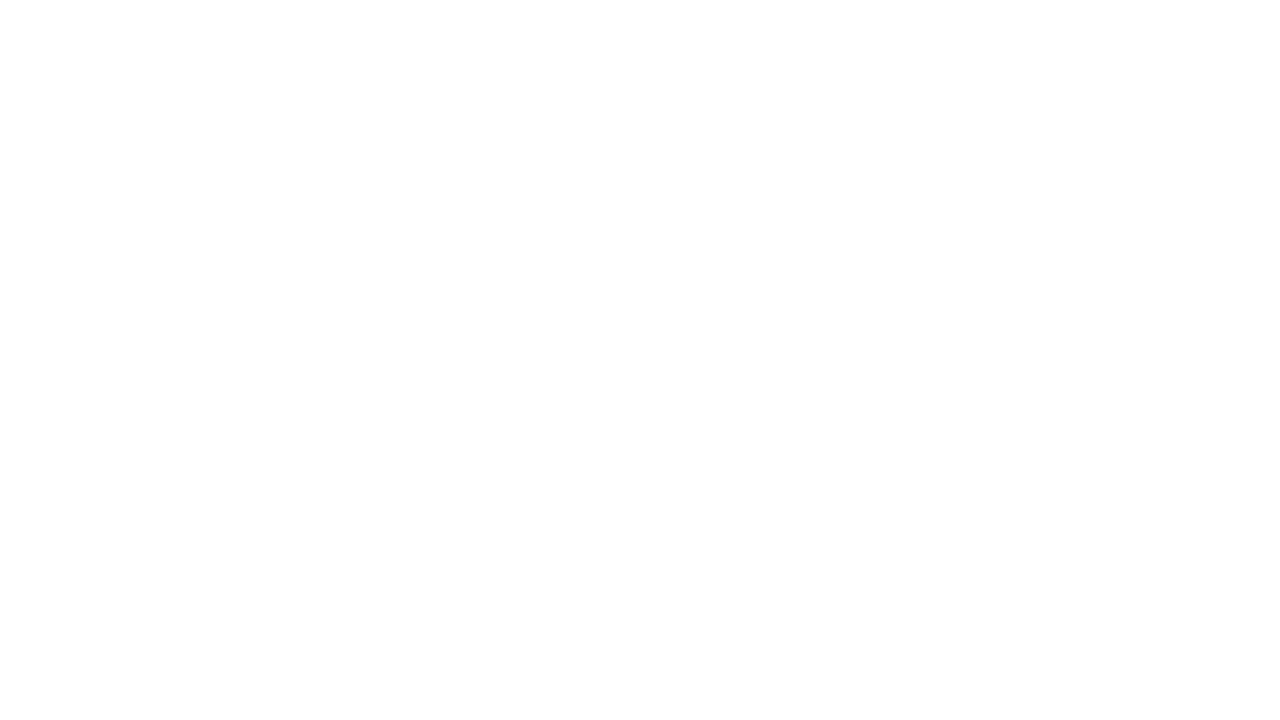

Navigation to https://www.graysonline.com/automotive-trucks-and-marine/transport-trucks-and-trailers?make=mack failed, closed tab
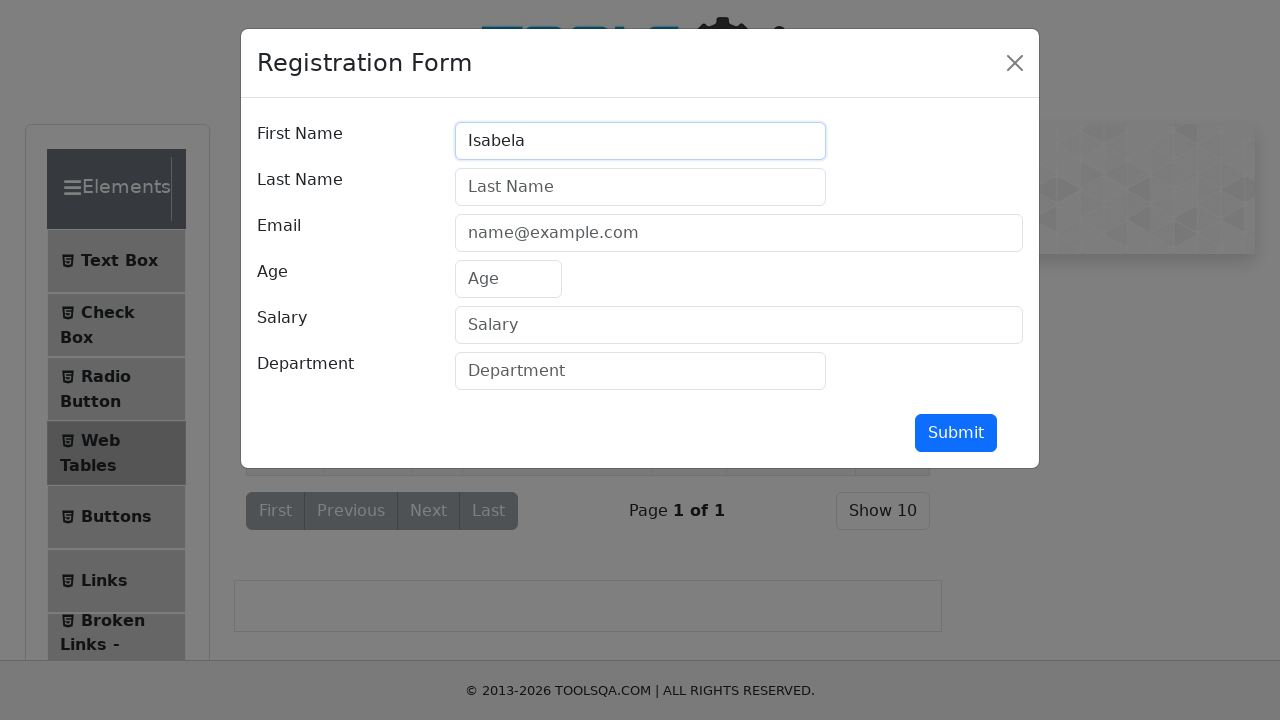

Opened new browser tab
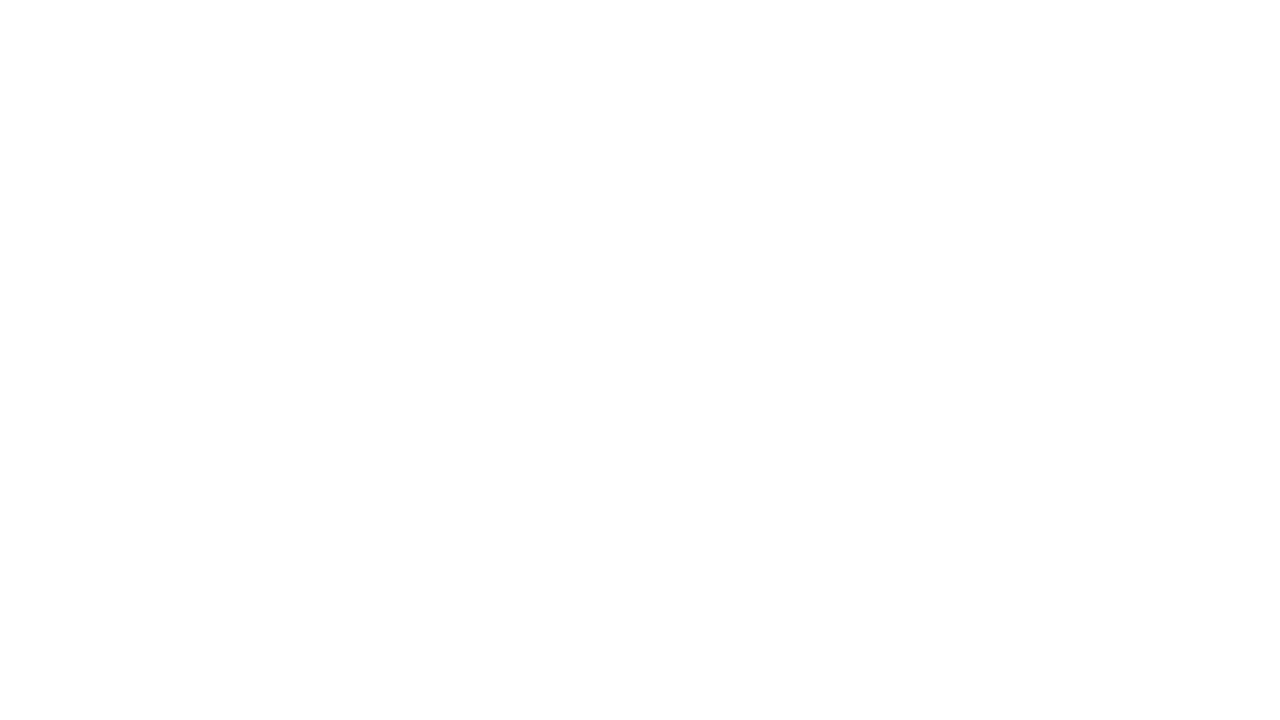

Navigated to https://www.lloydsonline.com.au/AuctionLots.aspx?kw=mack&smode=0
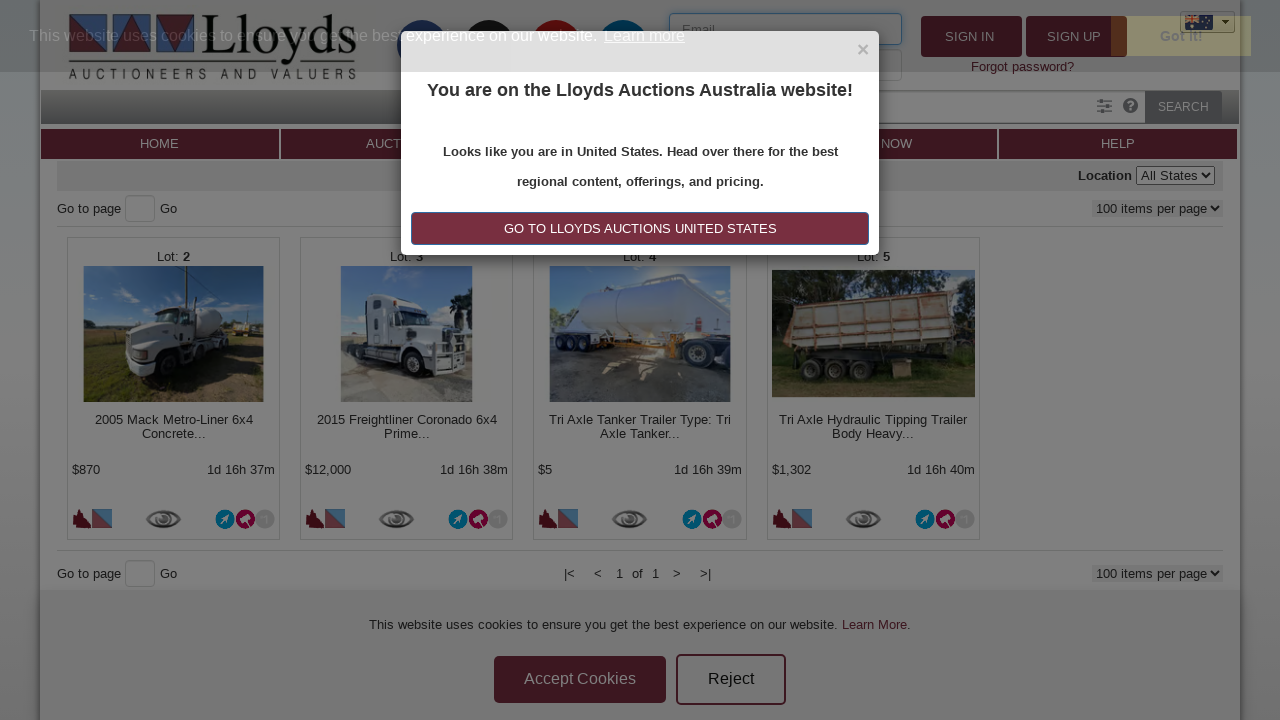

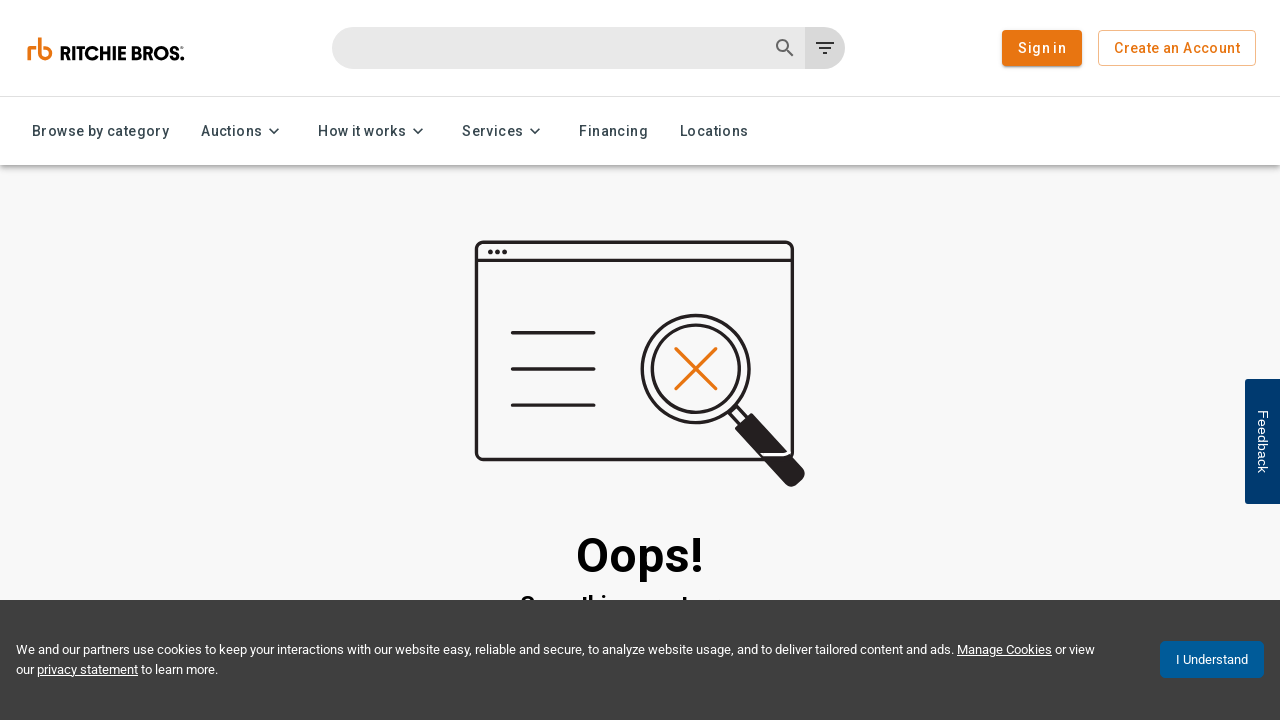